Tests a form on DemoQA website by navigating to the Text Box section and filling in user information including name and addresses

Starting URL: https://demoqa.com/elements

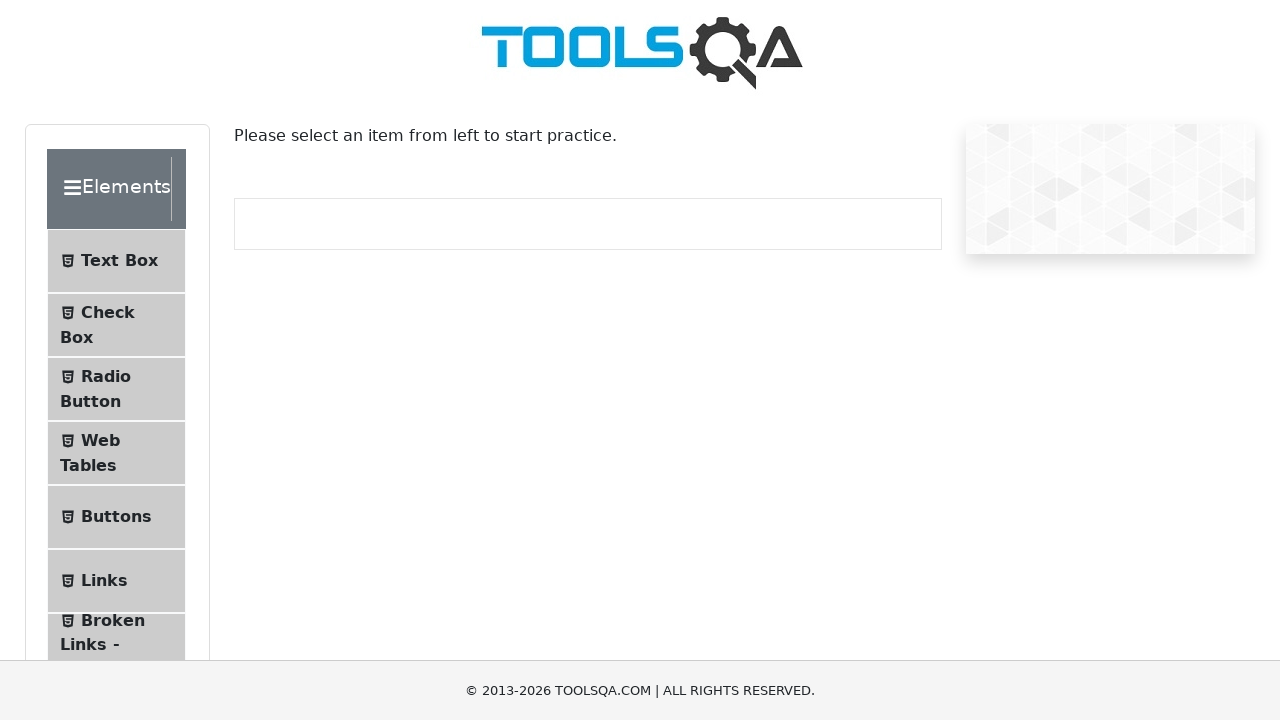

Clicked on Text Box menu item at (119, 261) on xpath=//span[contains(text(),'Text Box')]
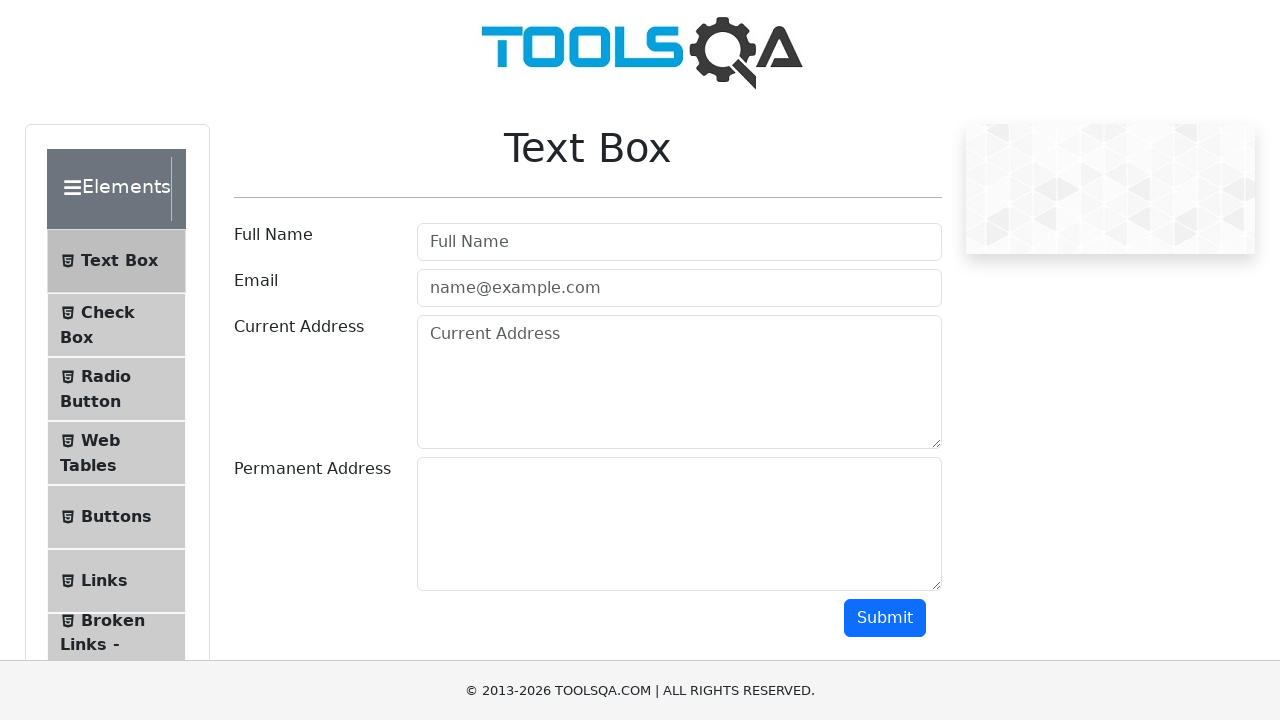

Filled user name field with 'Mohamed' on #userName
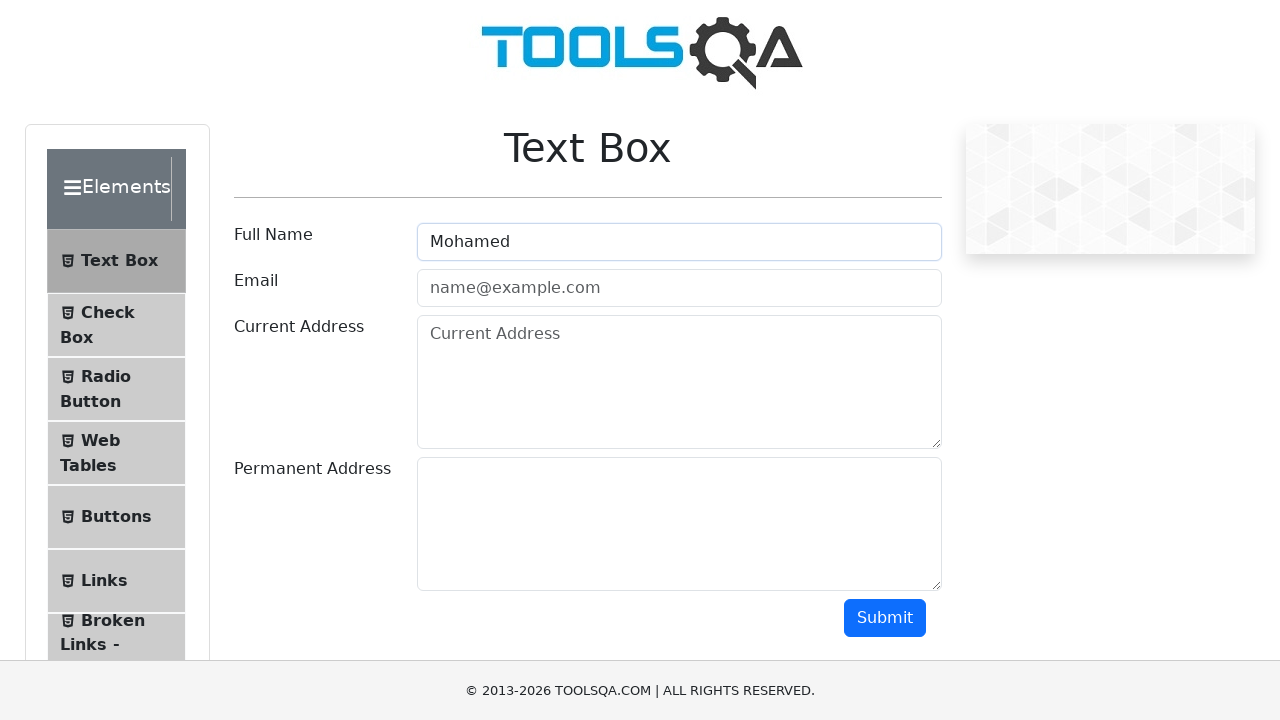

Filled current address field with 'this is what i'm putting in the paragraph' on //textarea[@id='currentAddress']
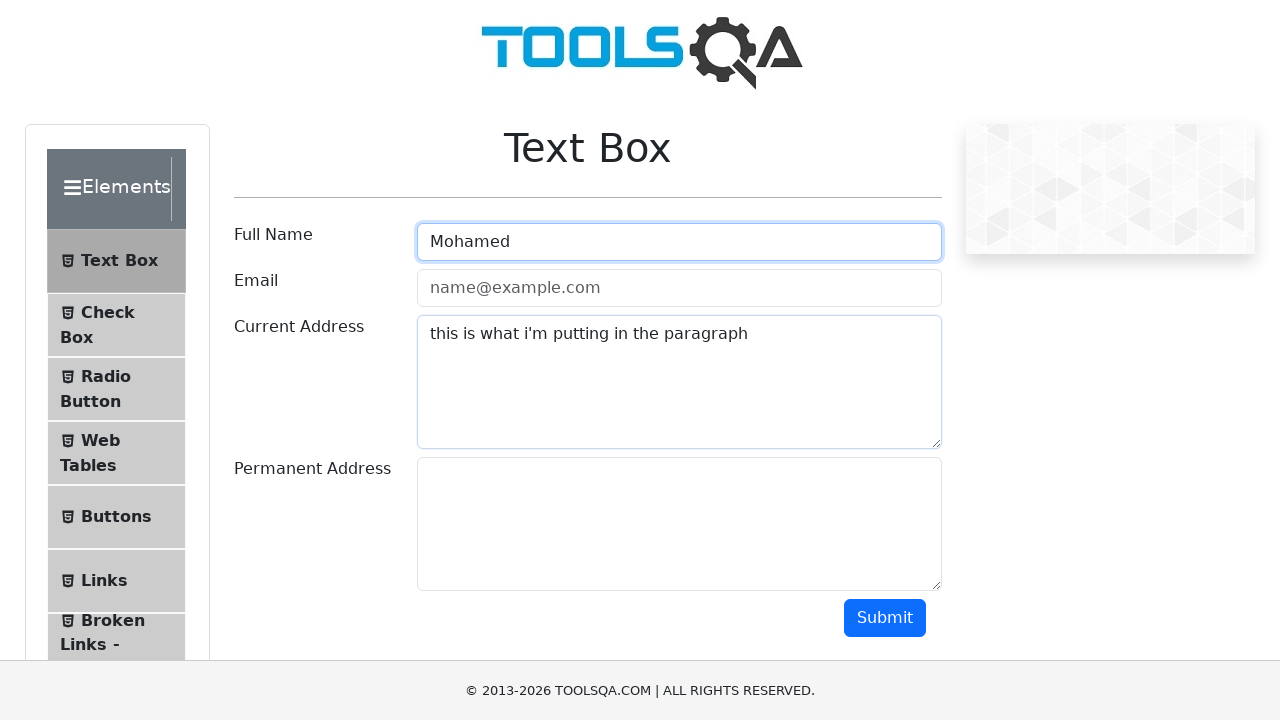

Filled permanent address field with '123 Main Street, Apt 4B, New York, NY 10001' on //textarea[@id='permanentAddress']
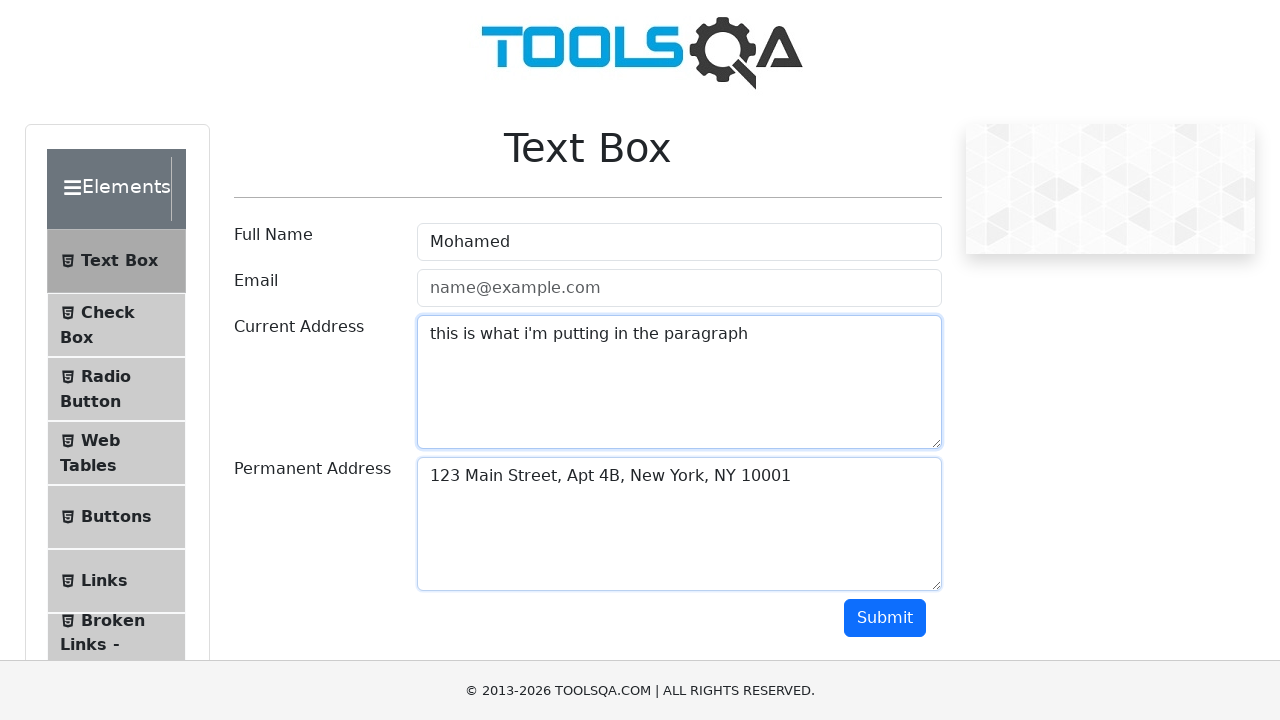

Clicked submit button to submit the form at (885, 618) on xpath=//button[@id='submit']
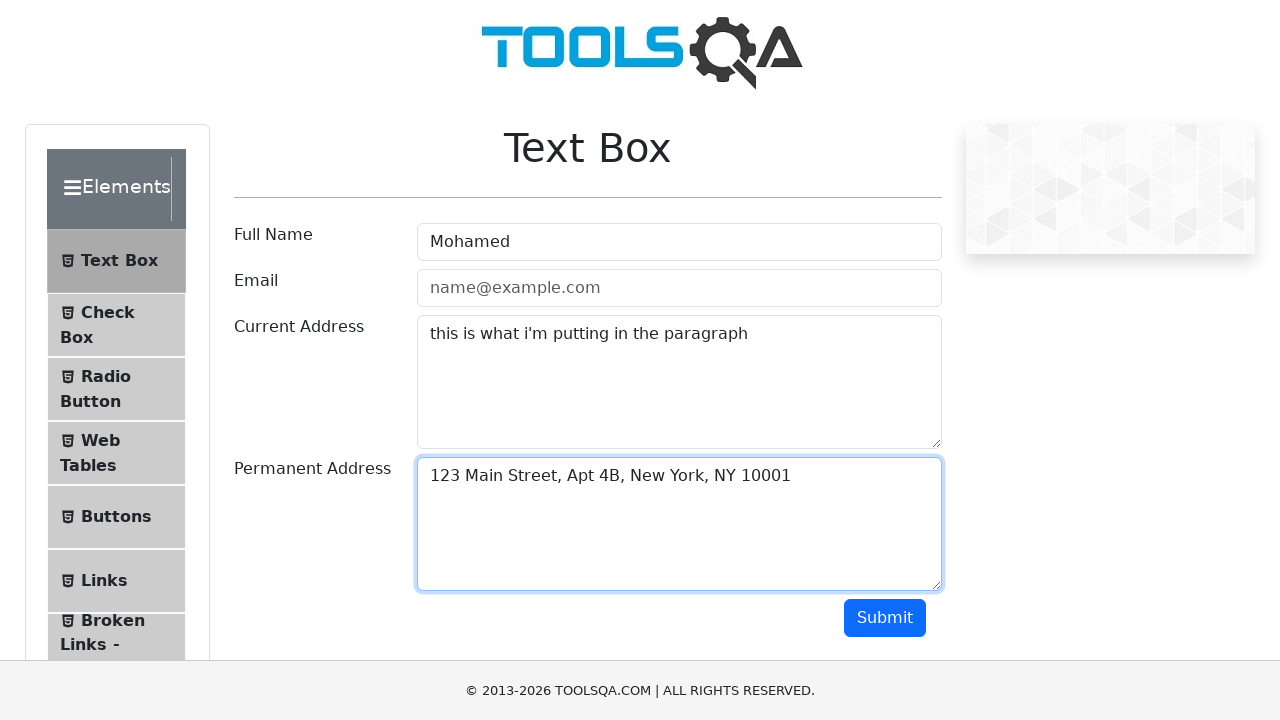

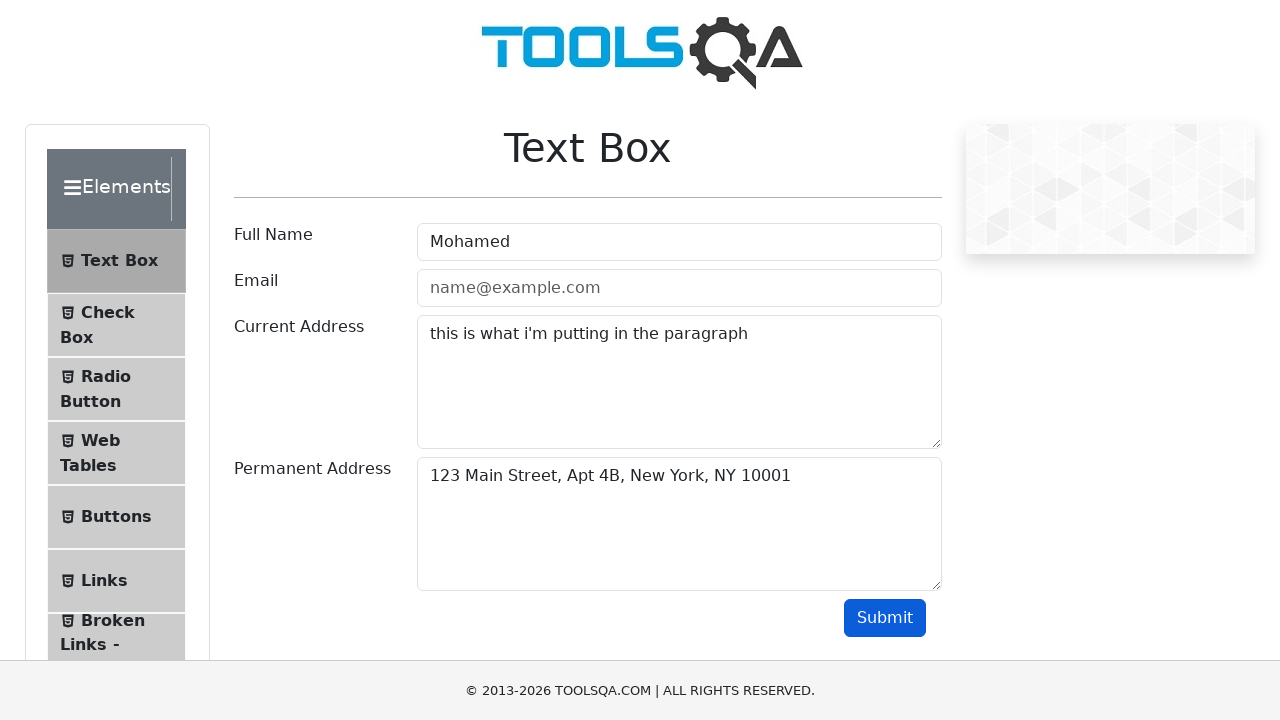